Tests navigation from Restful-Booker homepage by clicking an image link that opens Ministry of Testing in a new tab

Starting URL: http://restful-booker.herokuapp.com/

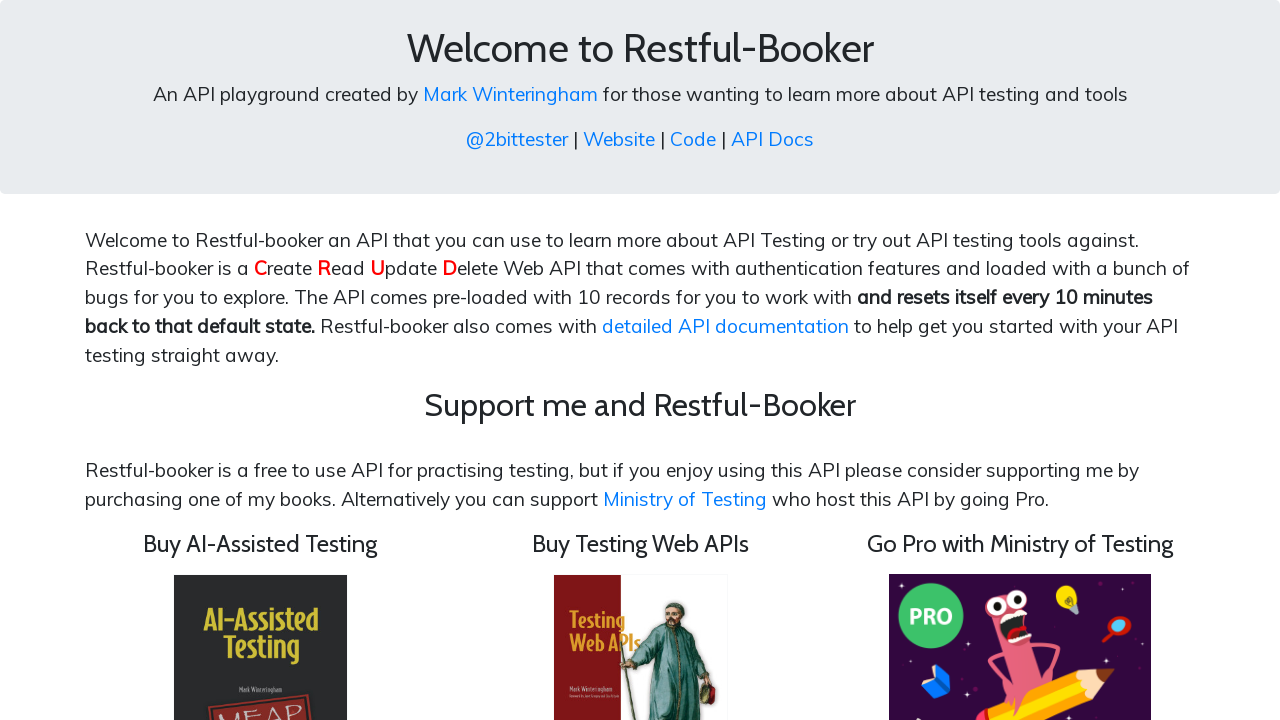

Clicked Ministry of Testing image link at (1020, 589) on img[src='/images/motpro.png']
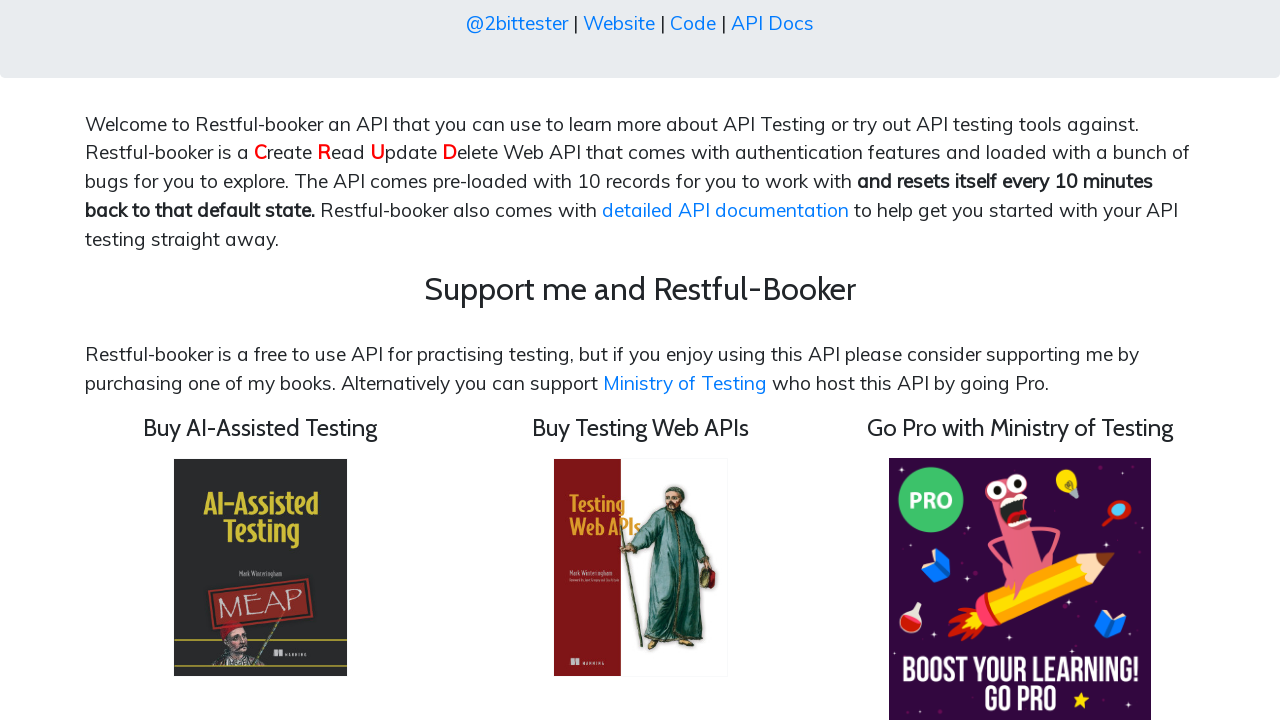

Clicked Ministry of Testing image and new tab opened at (1020, 589) on img[src='/images/motpro.png']
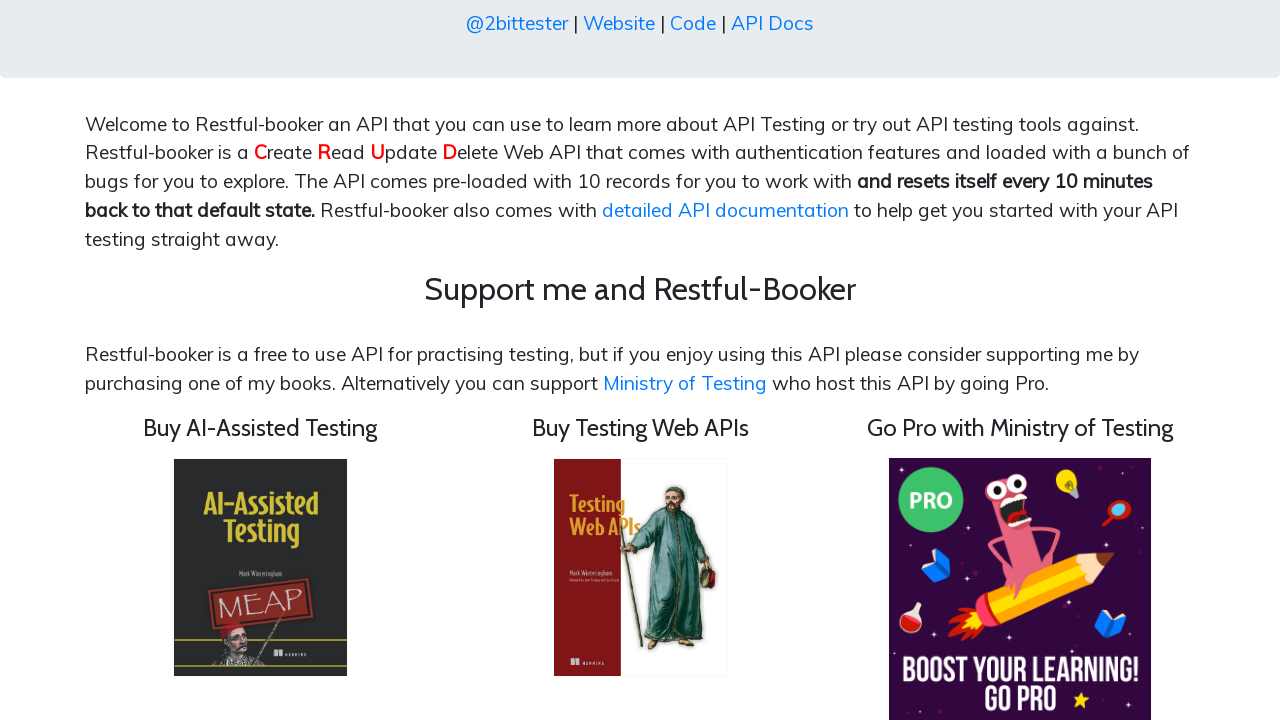

Captured new page context
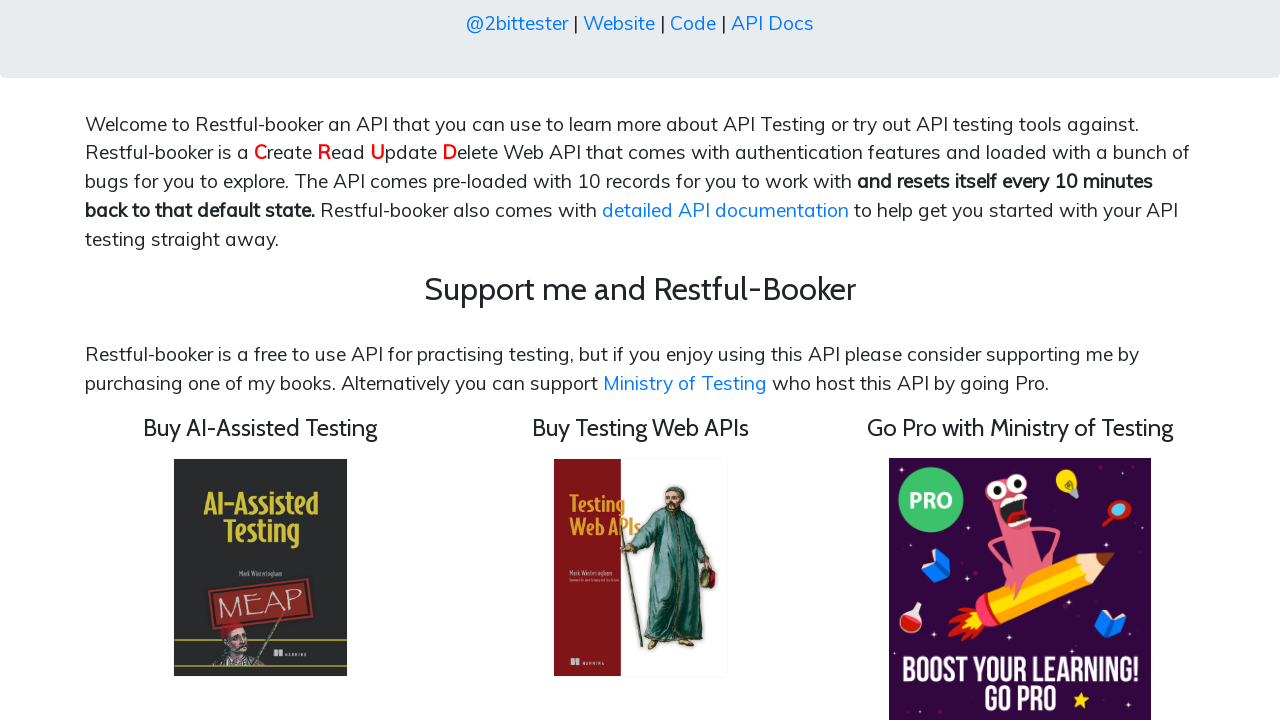

New page fully loaded
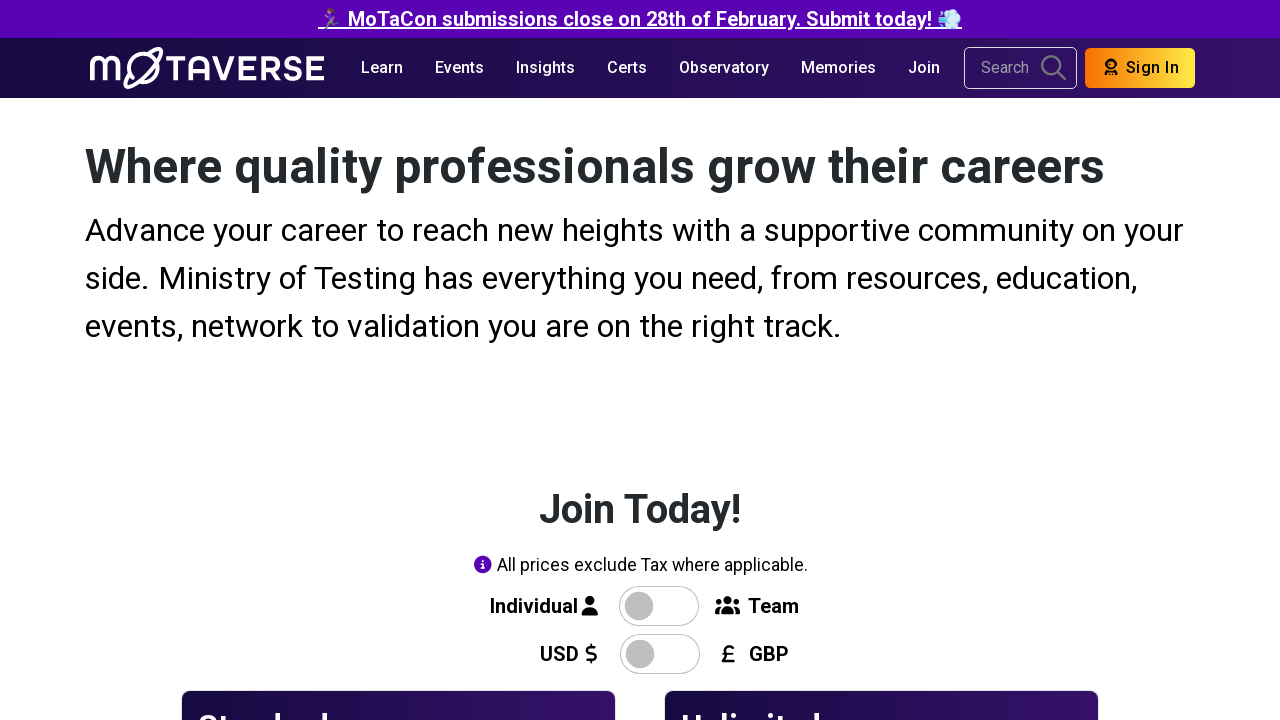

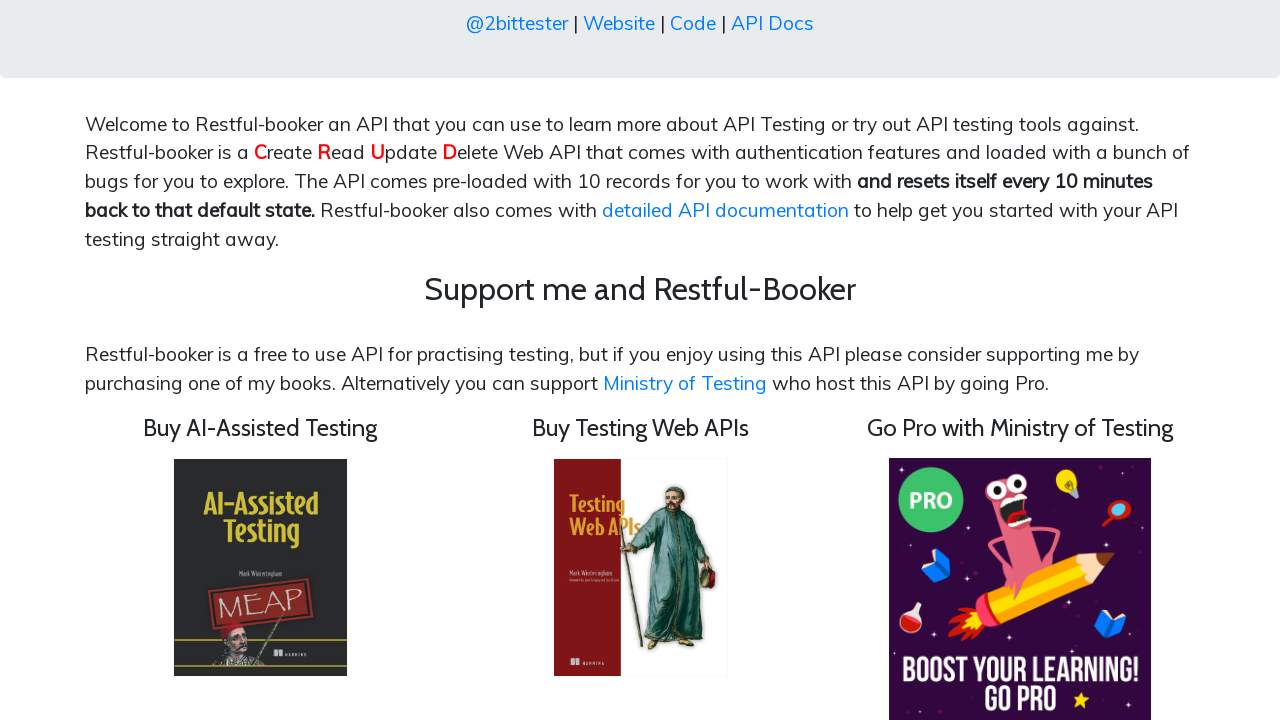